Tests SVG map interaction by navigating to an India map page and clicking on the Tripura state element within the SVG

Starting URL: https://www.amcharts.com/svg-maps/?map=india

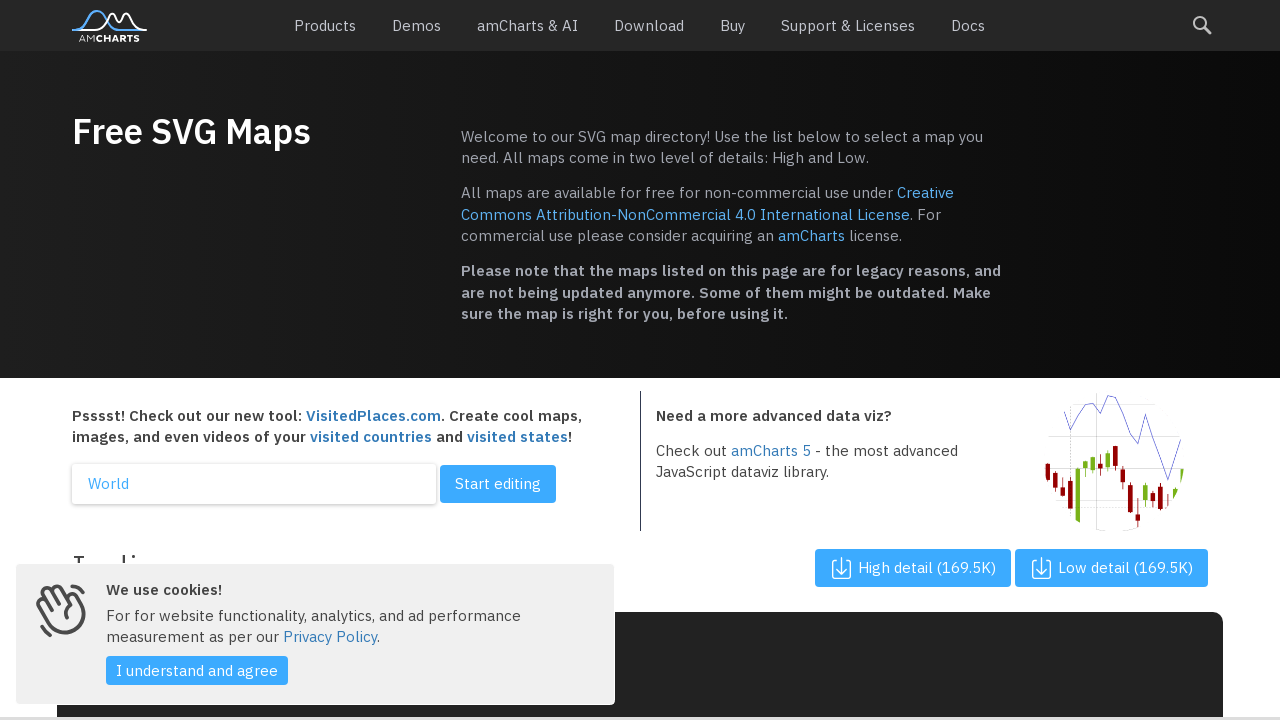

Set viewport size to 1920x1080
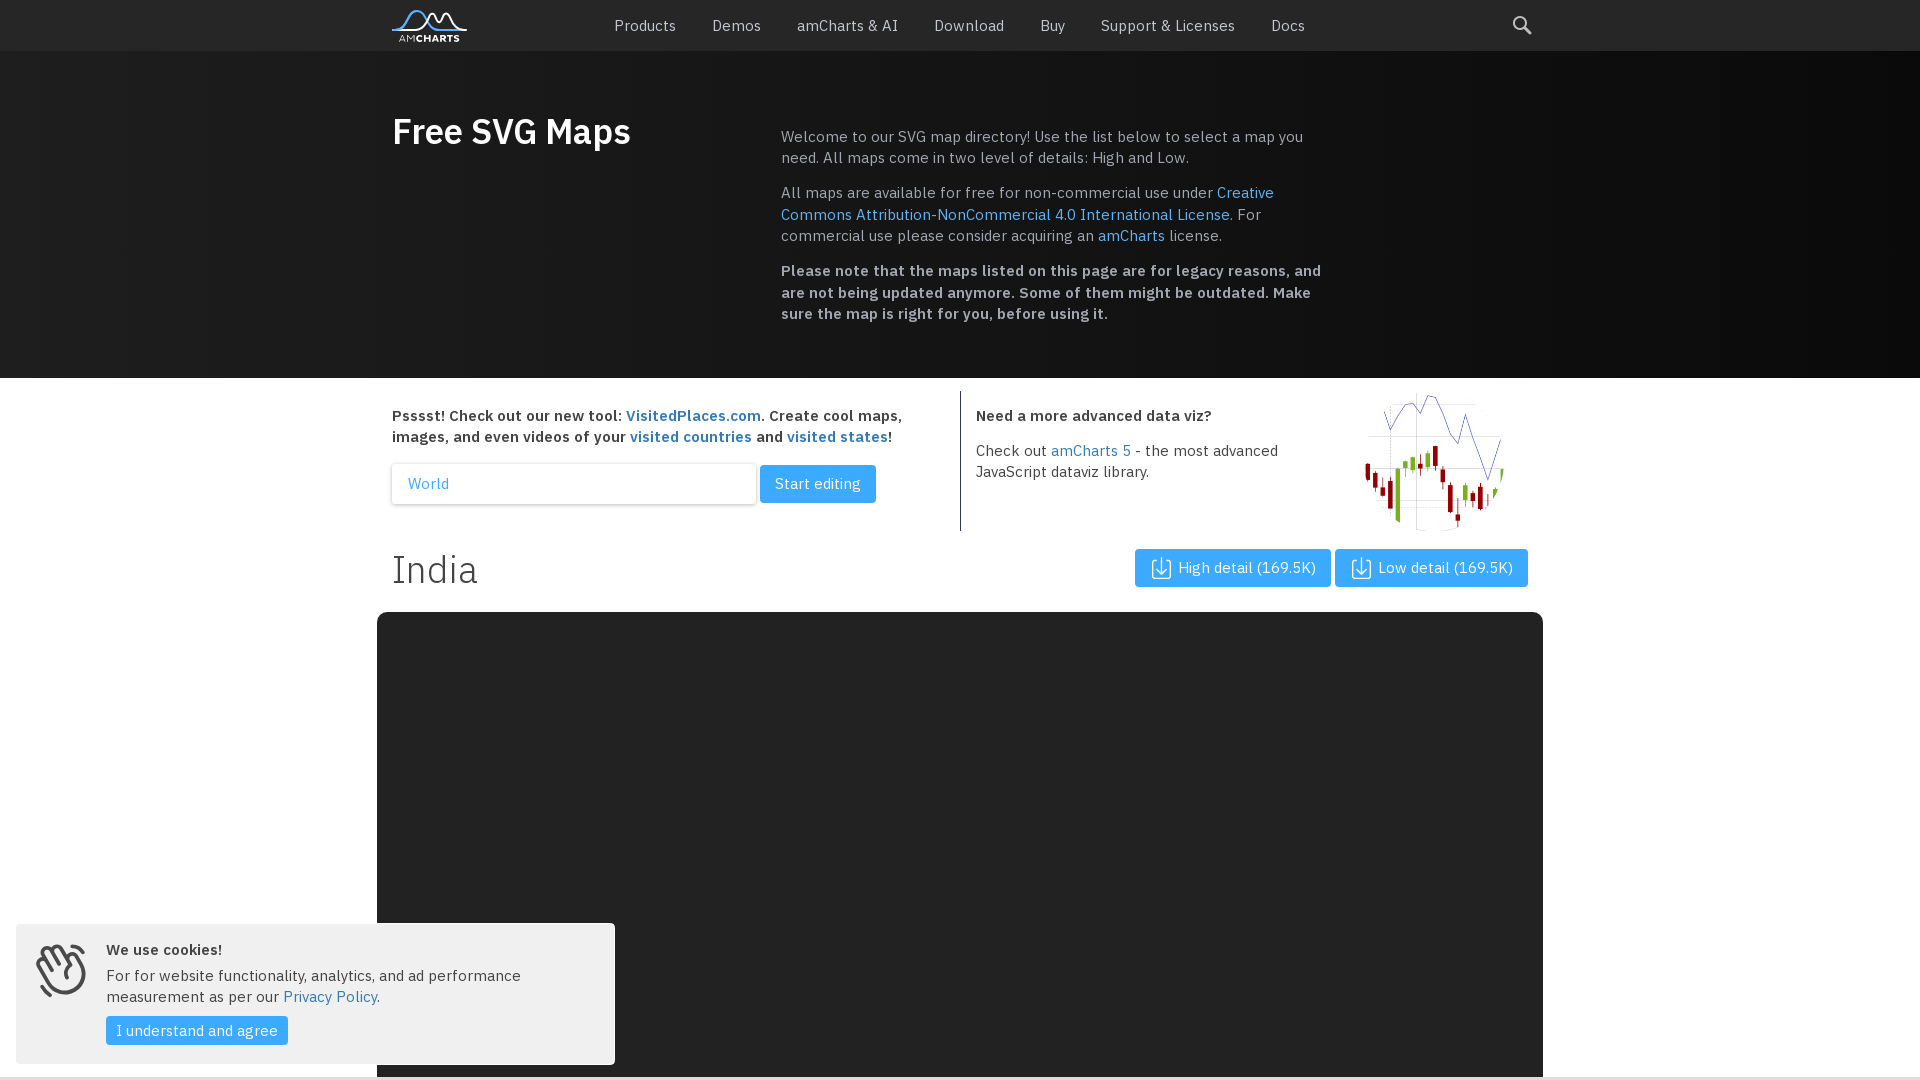

SVG map loaded on India map page
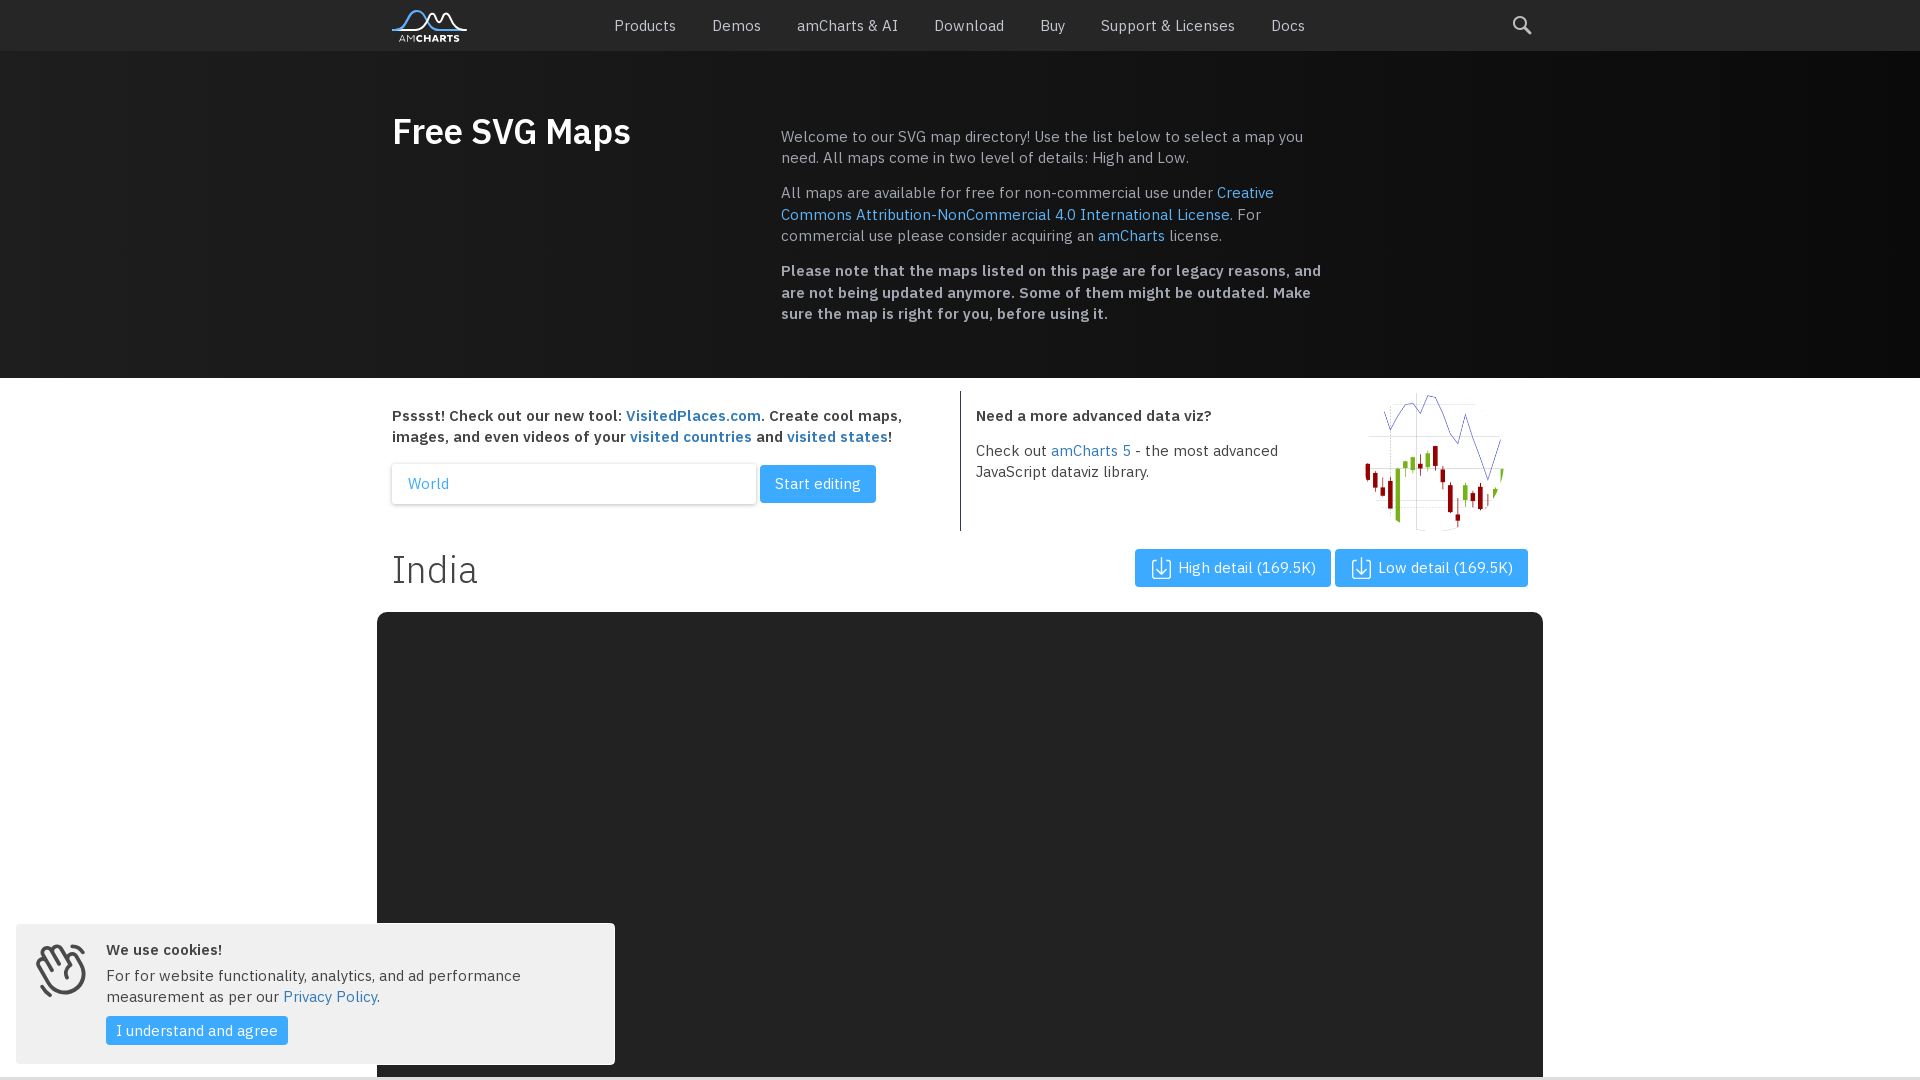

Located all SVG path elements with aria-labels
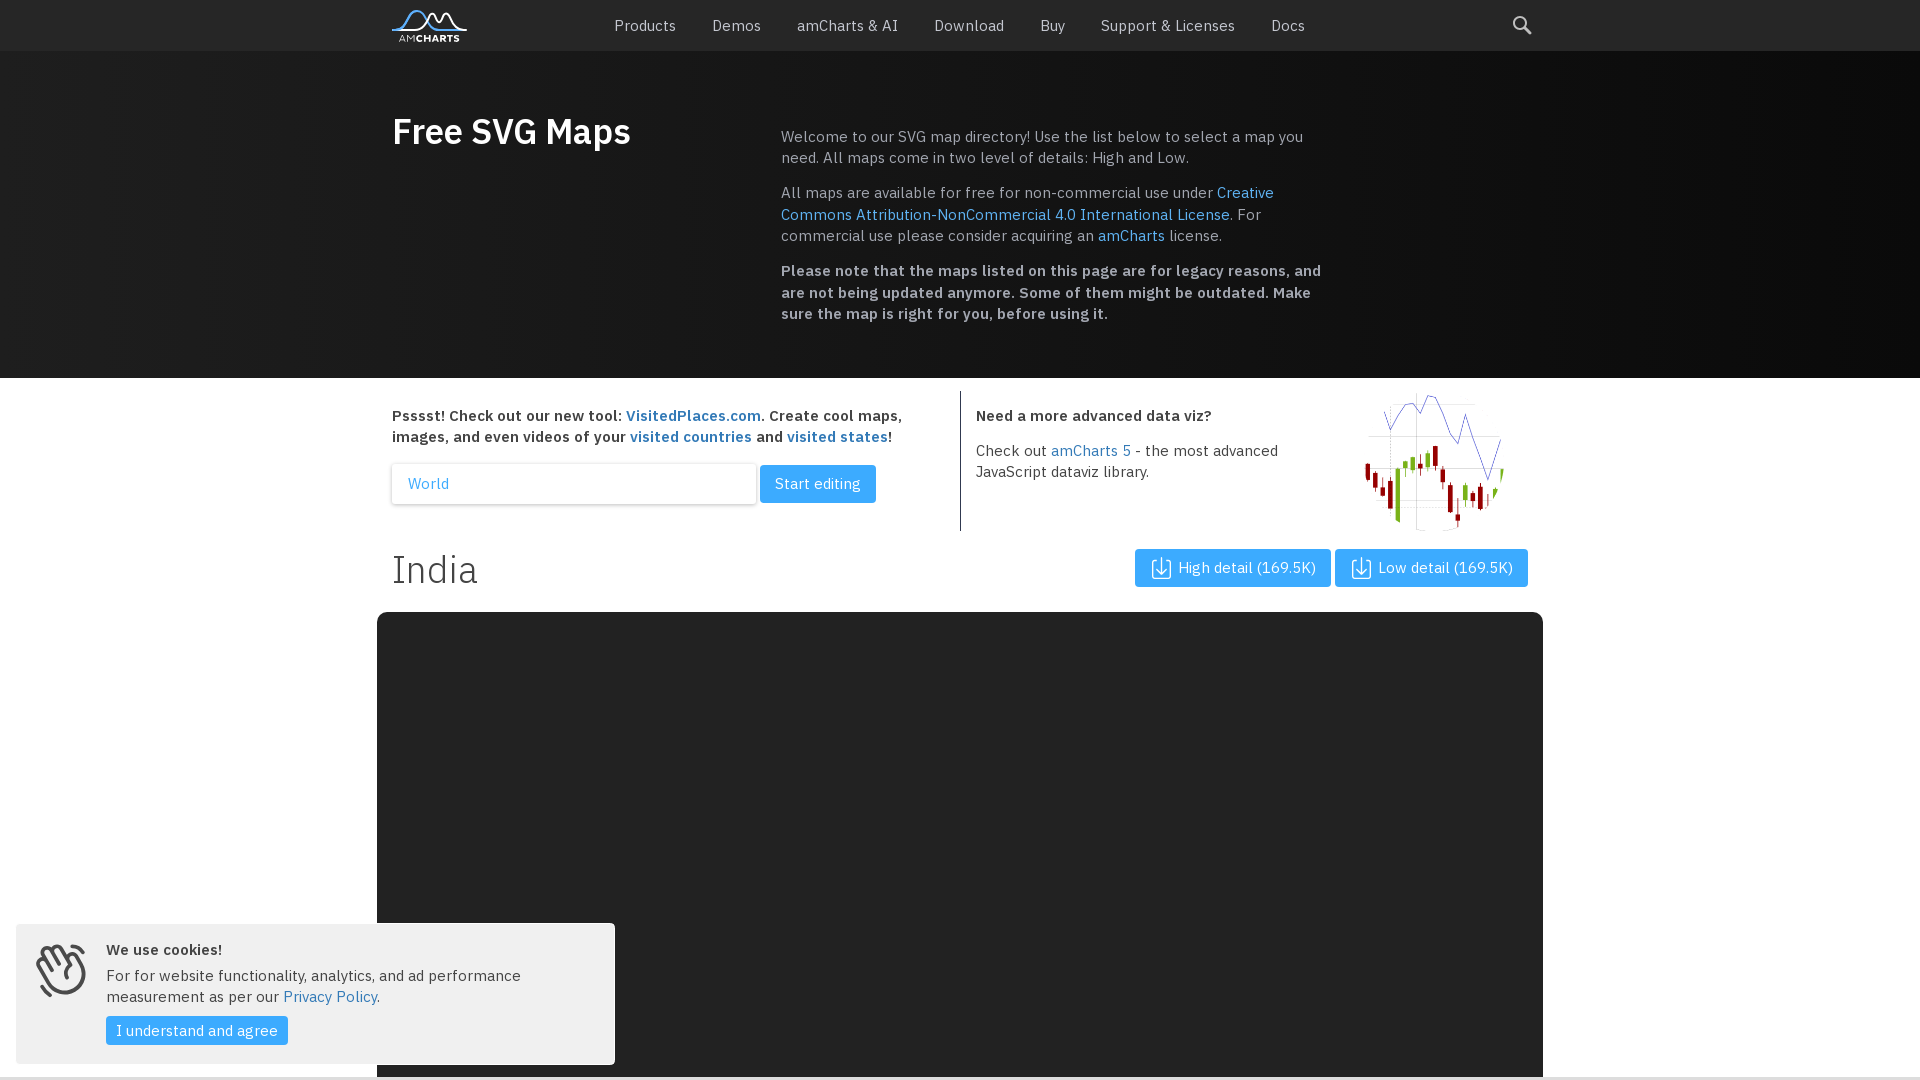

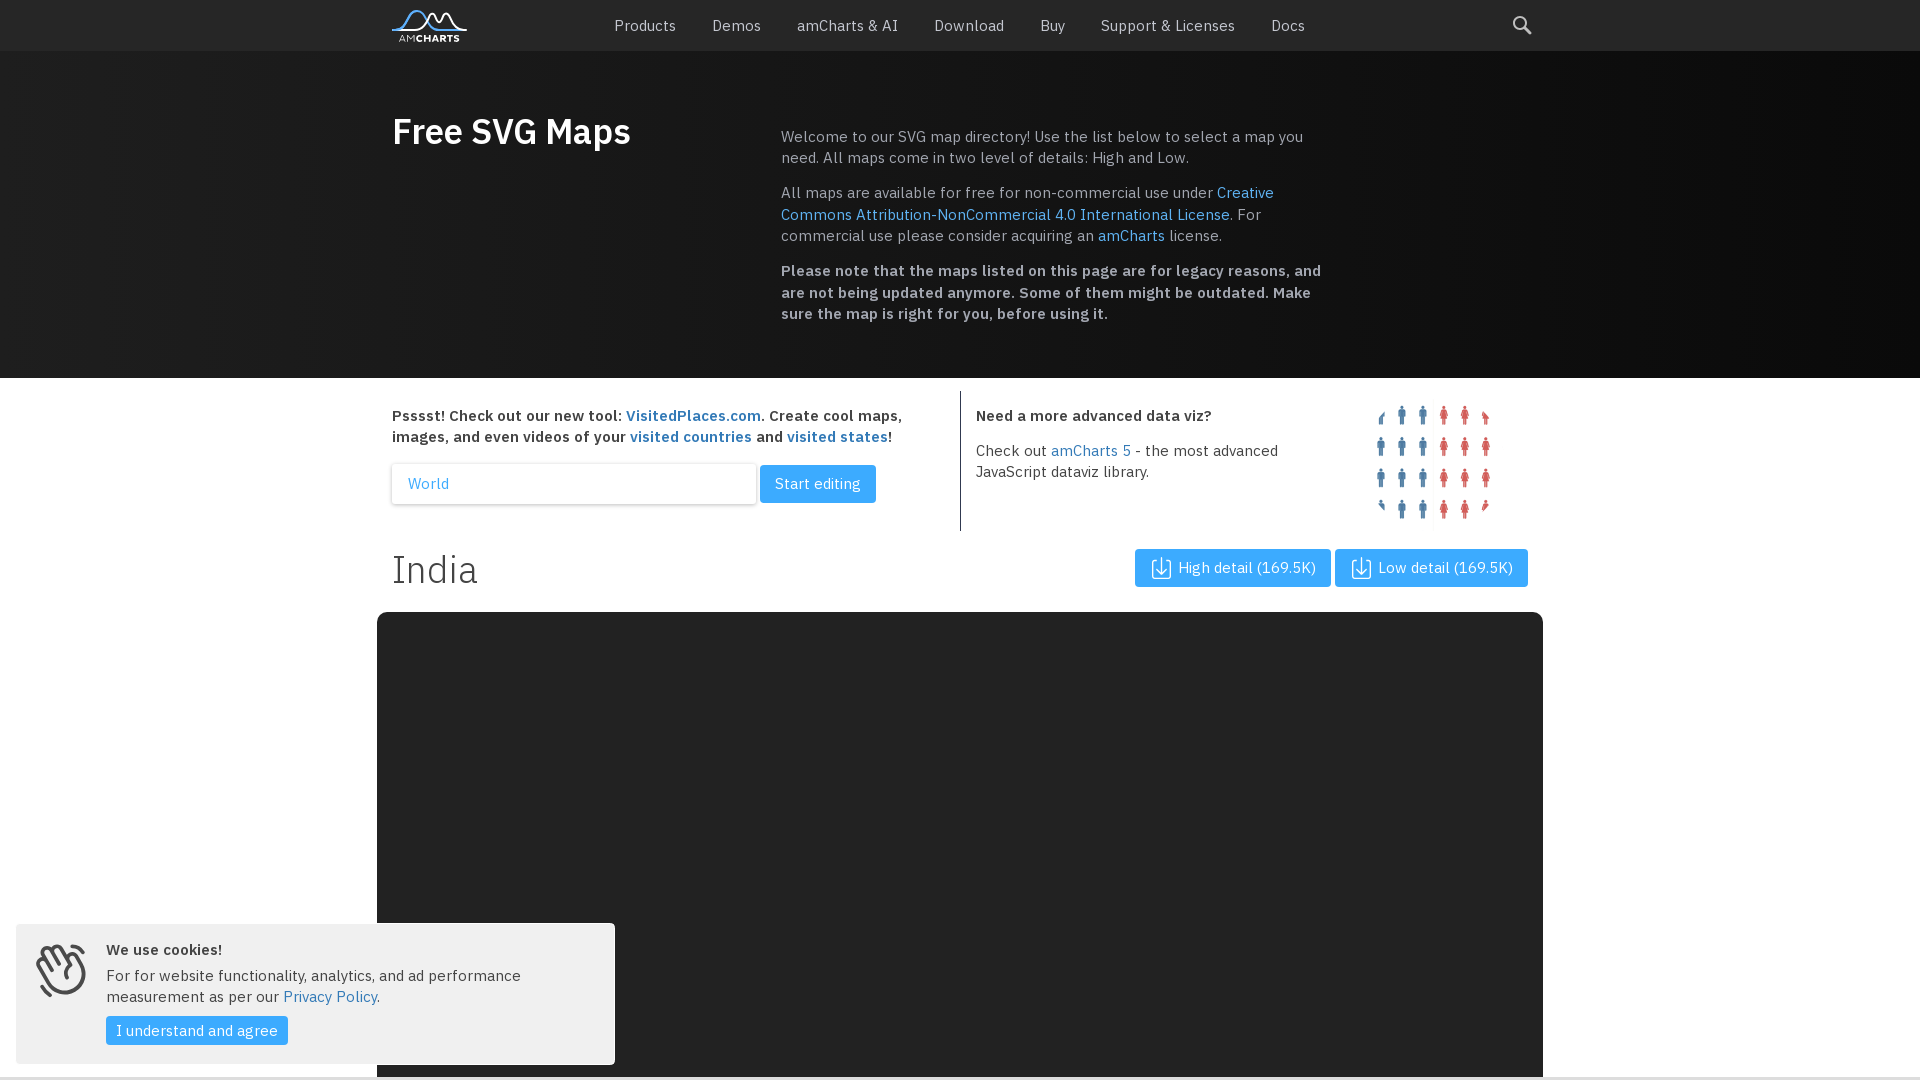